Opens the Hepsiburada e-commerce website homepage and waits for the page to load

Starting URL: https://www.hepsiburada.com/

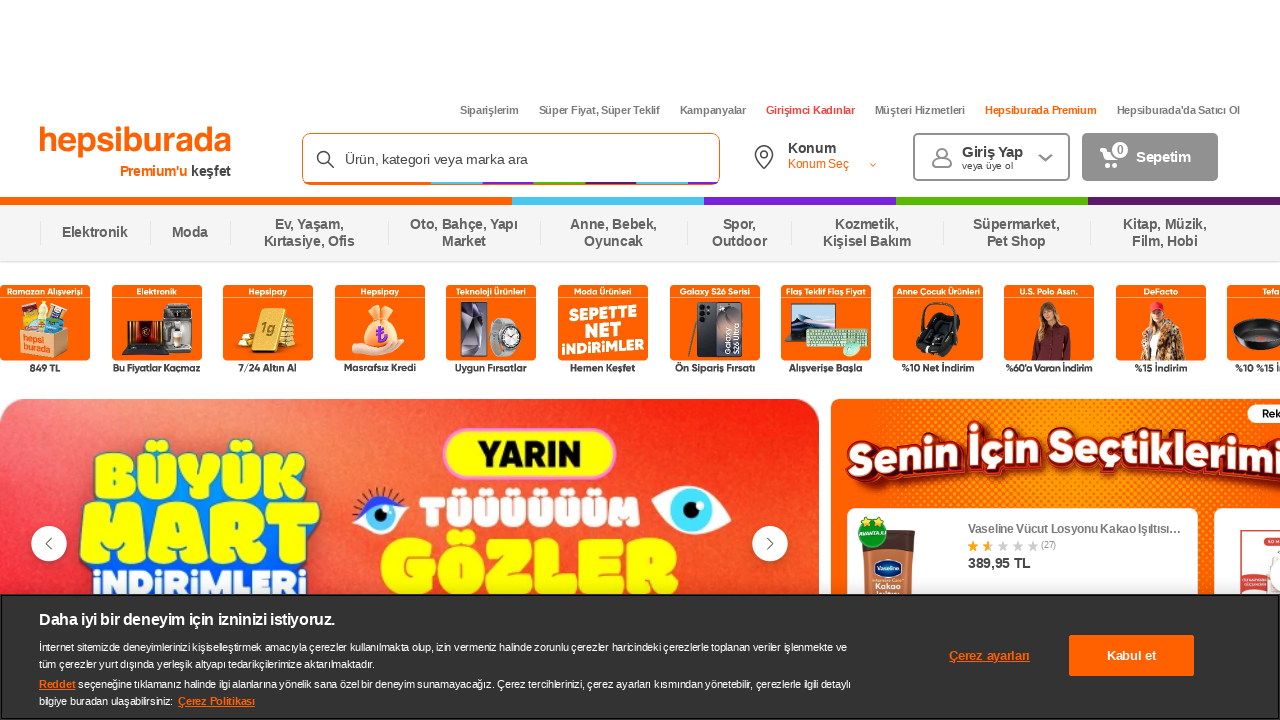

Navigated to Hepsiburada homepage
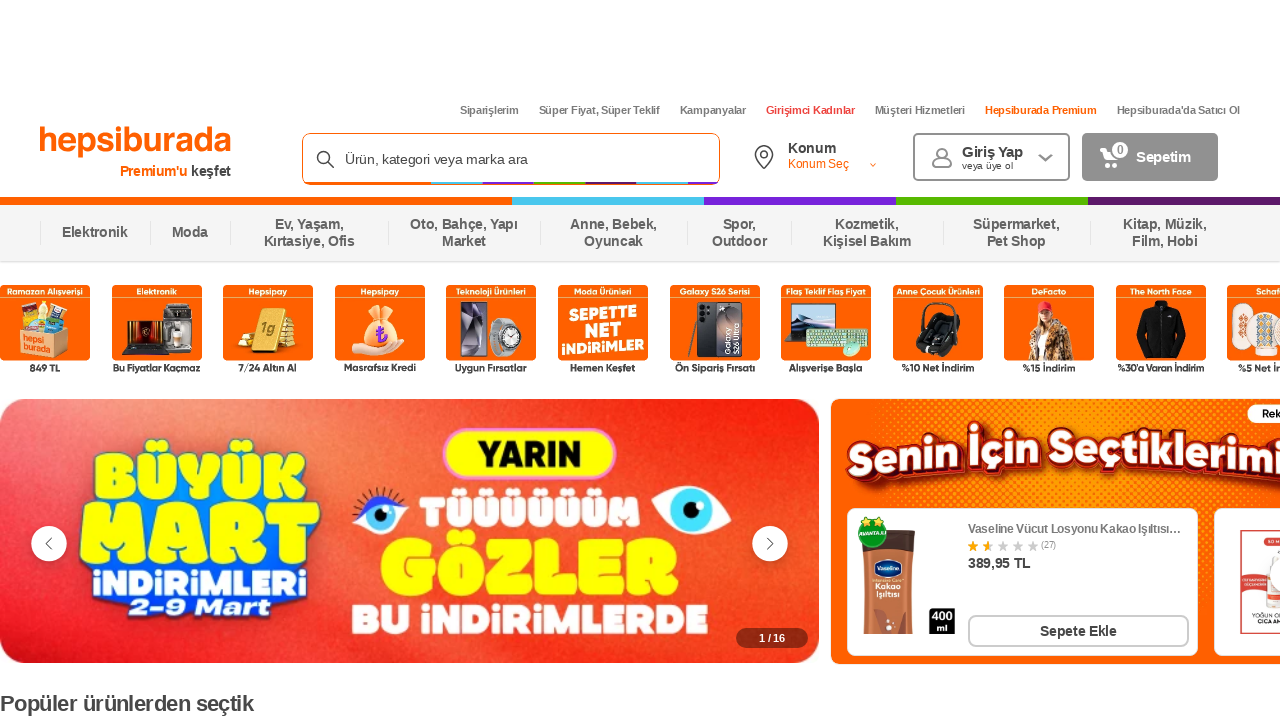

Waited for page to fully load (networkidle state)
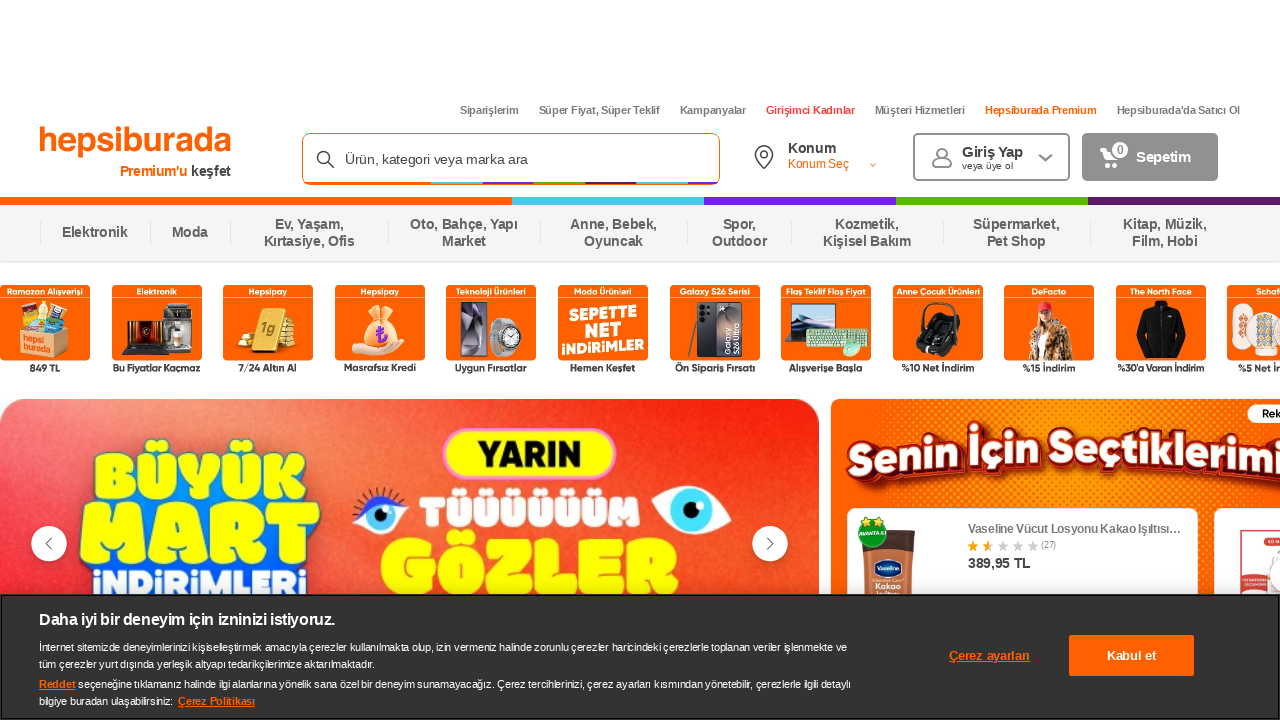

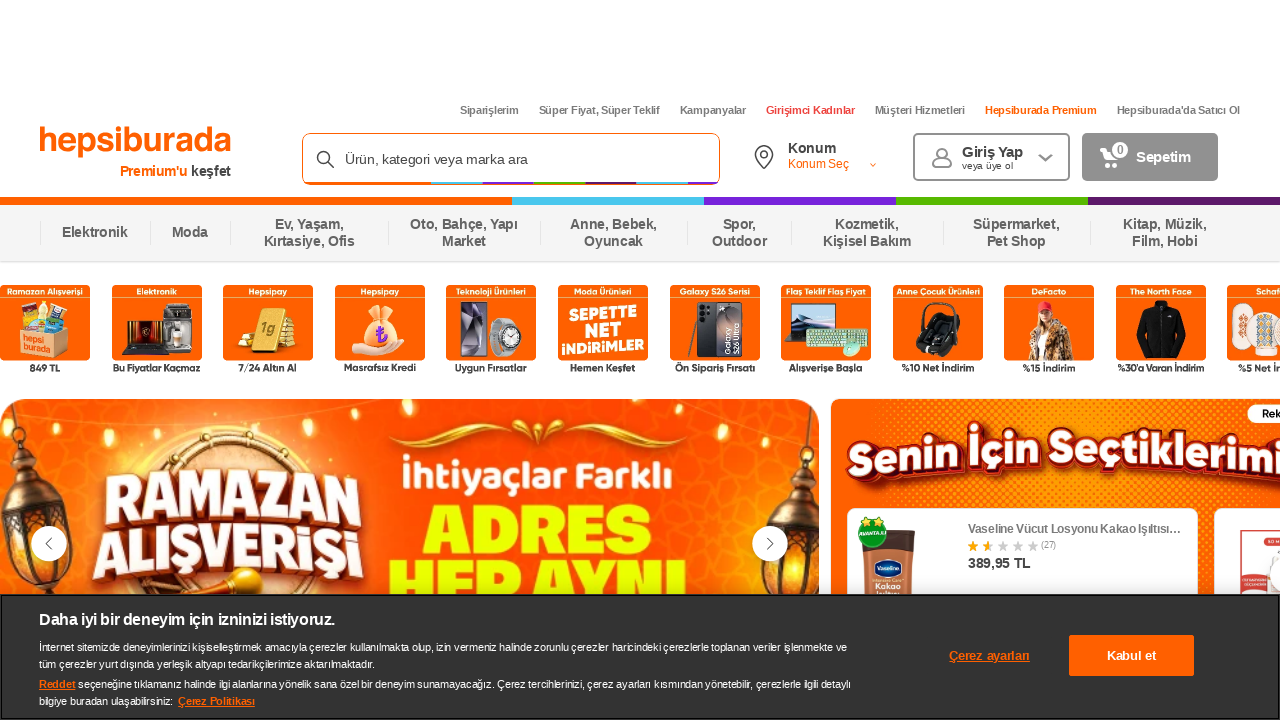